Tests matching two locators simultaneously by locating within a parent element

Starting URL: https://bonigarcia.dev/selenium-webdriver-java/index.html

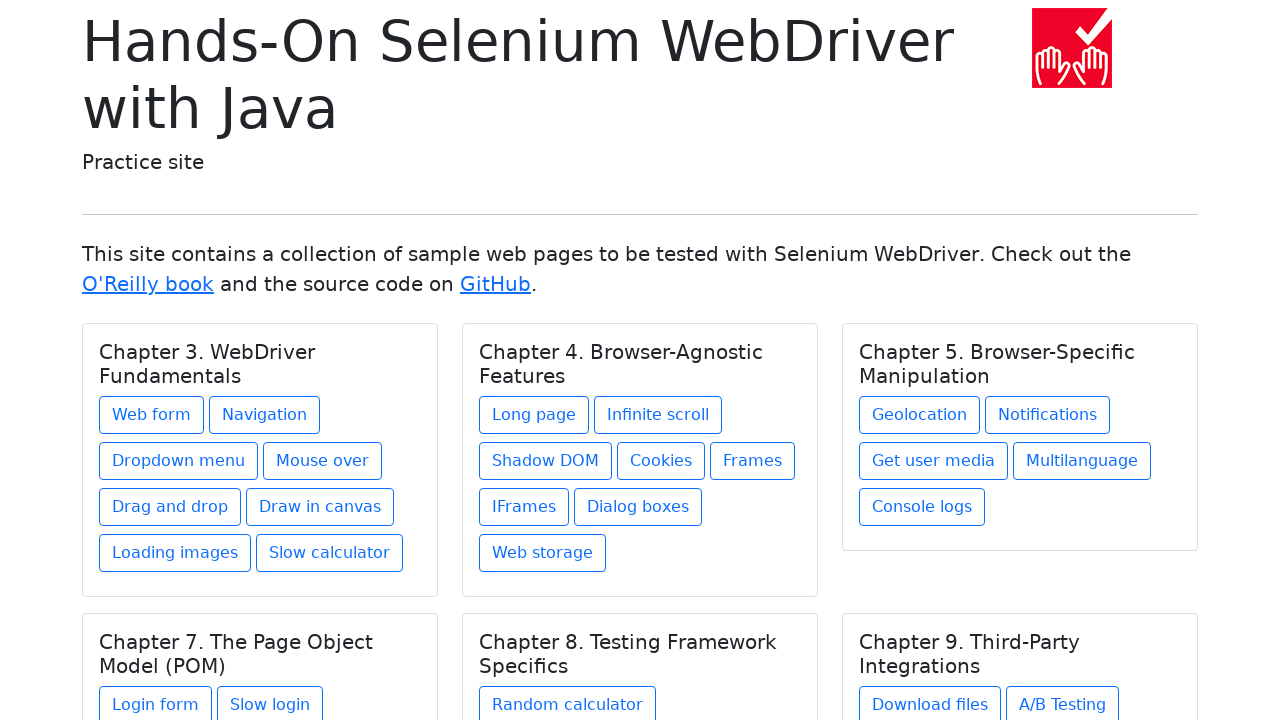

Navigated to Selenium WebDriver Java examples homepage
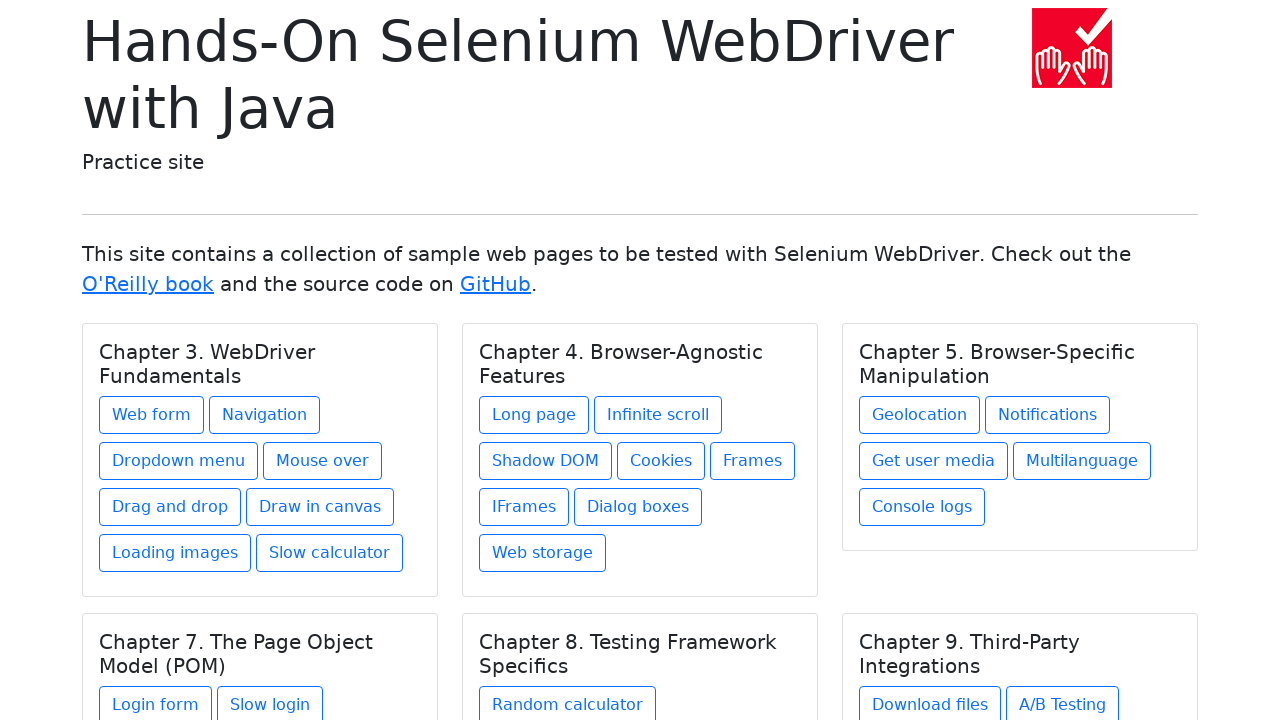

Located parent div containing Chapter 3 content
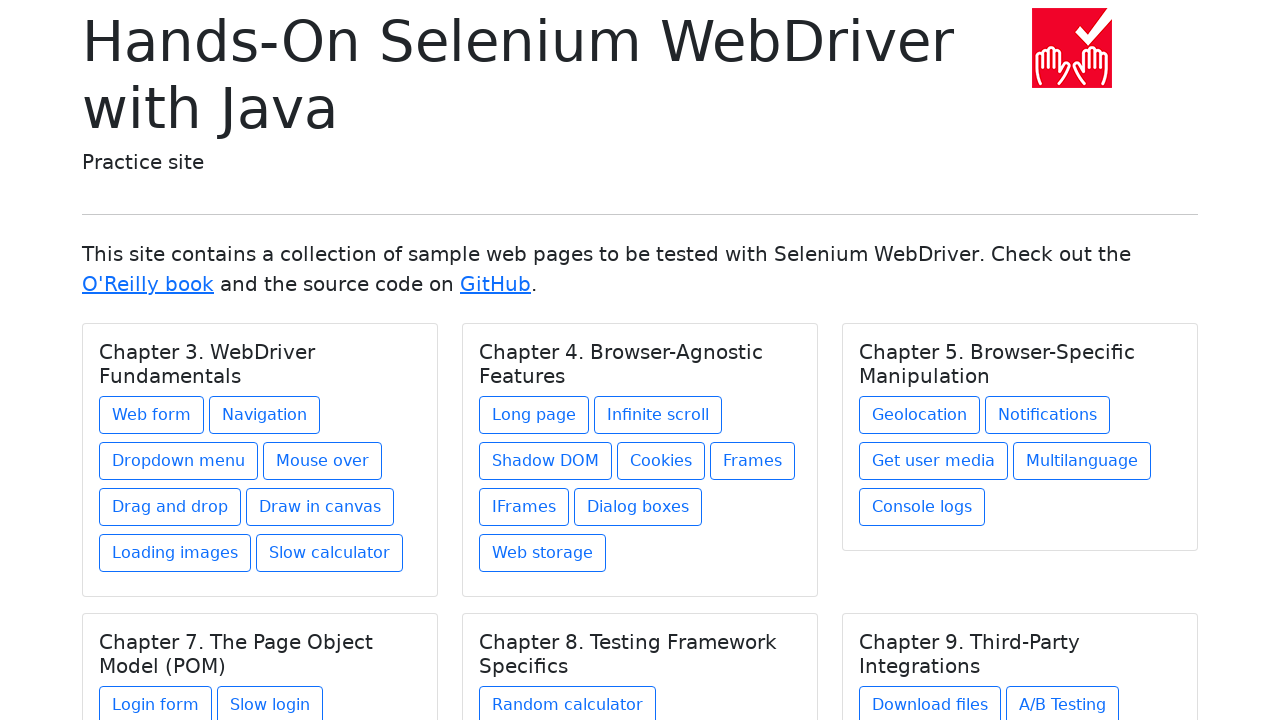

Clicked 'Web form' link within the Chapter 3 section at (152, 415) on internal:text="Chapter 3. WebDriver Fundamentals Web form Navigation Dropdown me
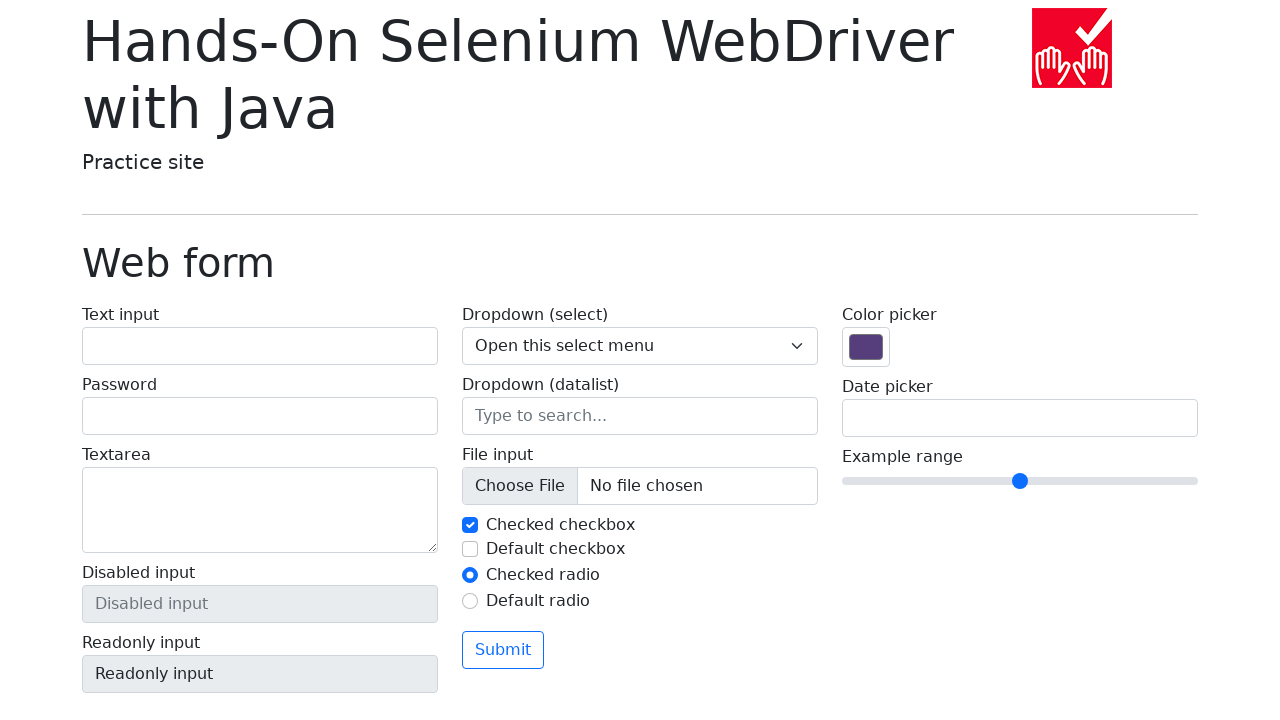

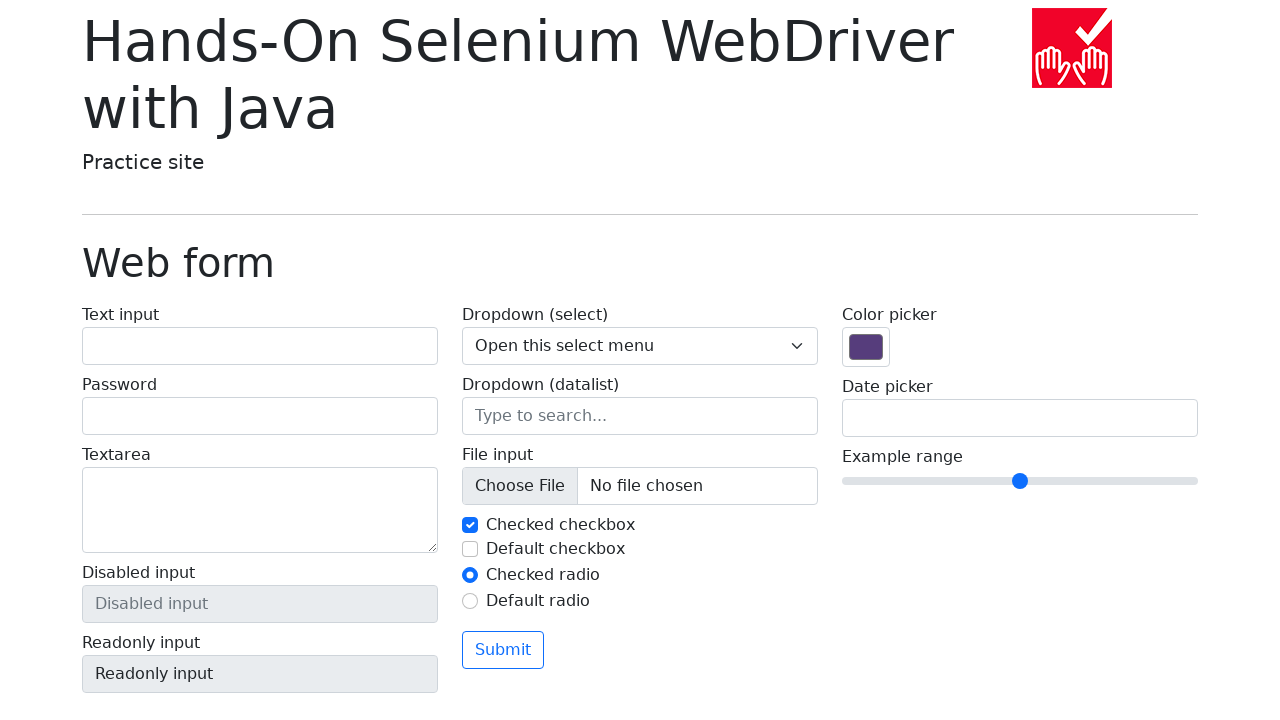